Tests dropdown selection by clicking the Dropdown link and selecting an option by index (first option)

Starting URL: https://the-internet.herokuapp.com

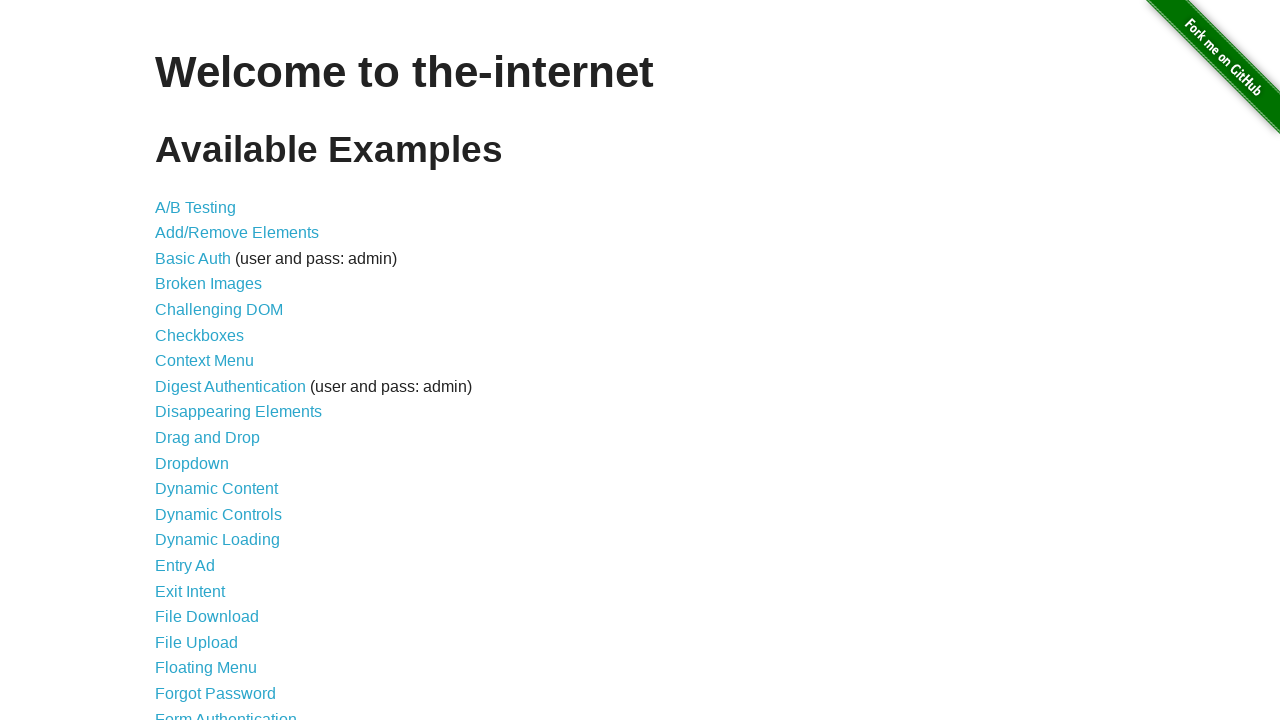

Navigated to the-internet.herokuapp.com
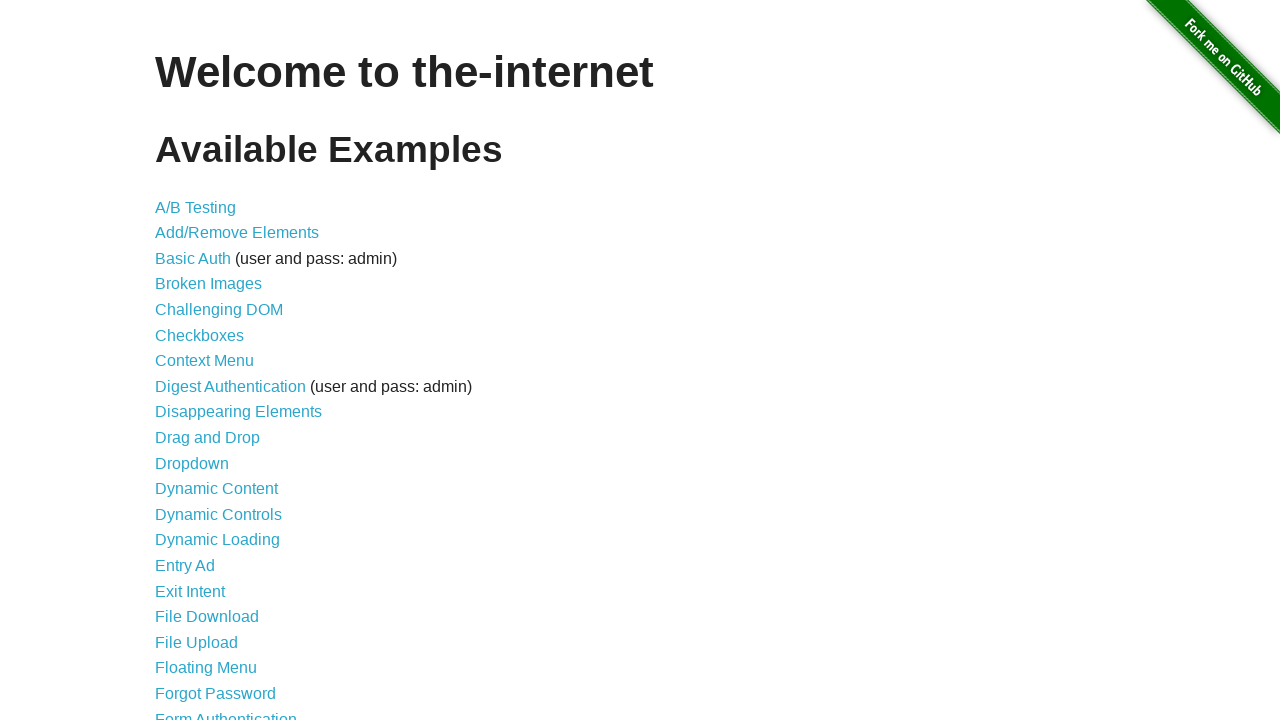

Clicked on the Dropdown link at (192, 463) on a:text('Dropdown')
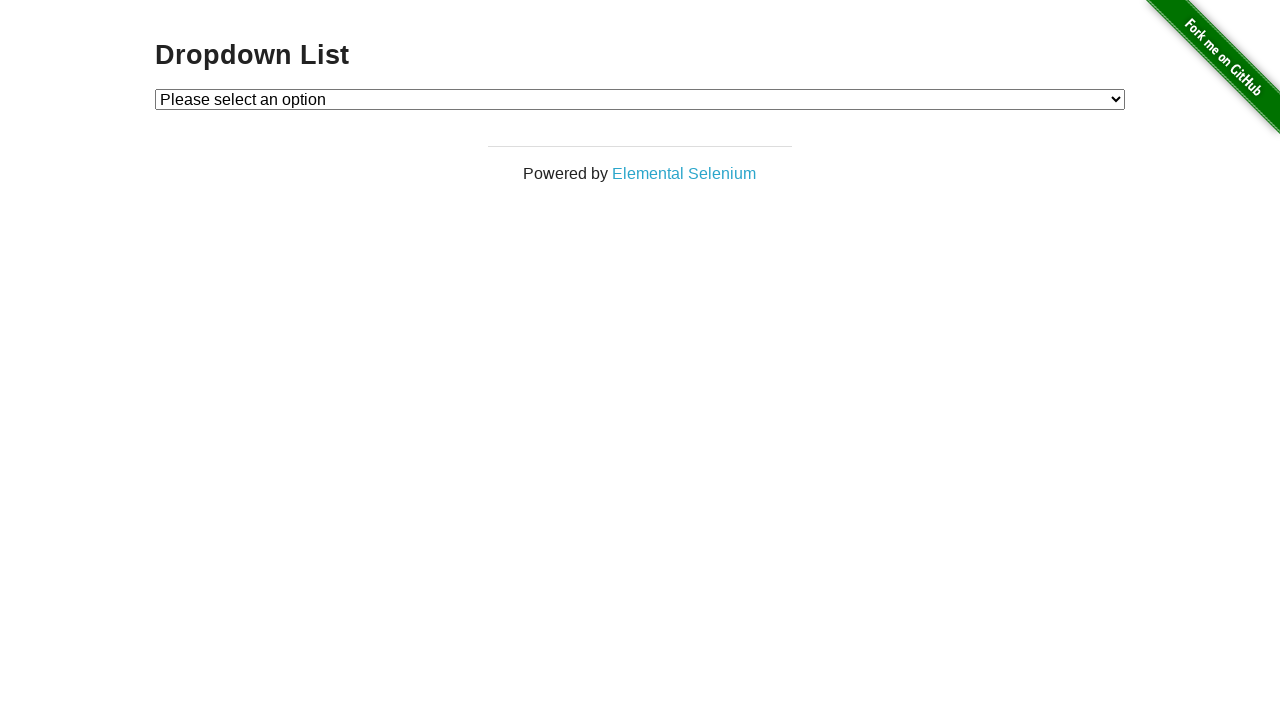

Selected first option by index (index 1) from dropdown on #dropdown
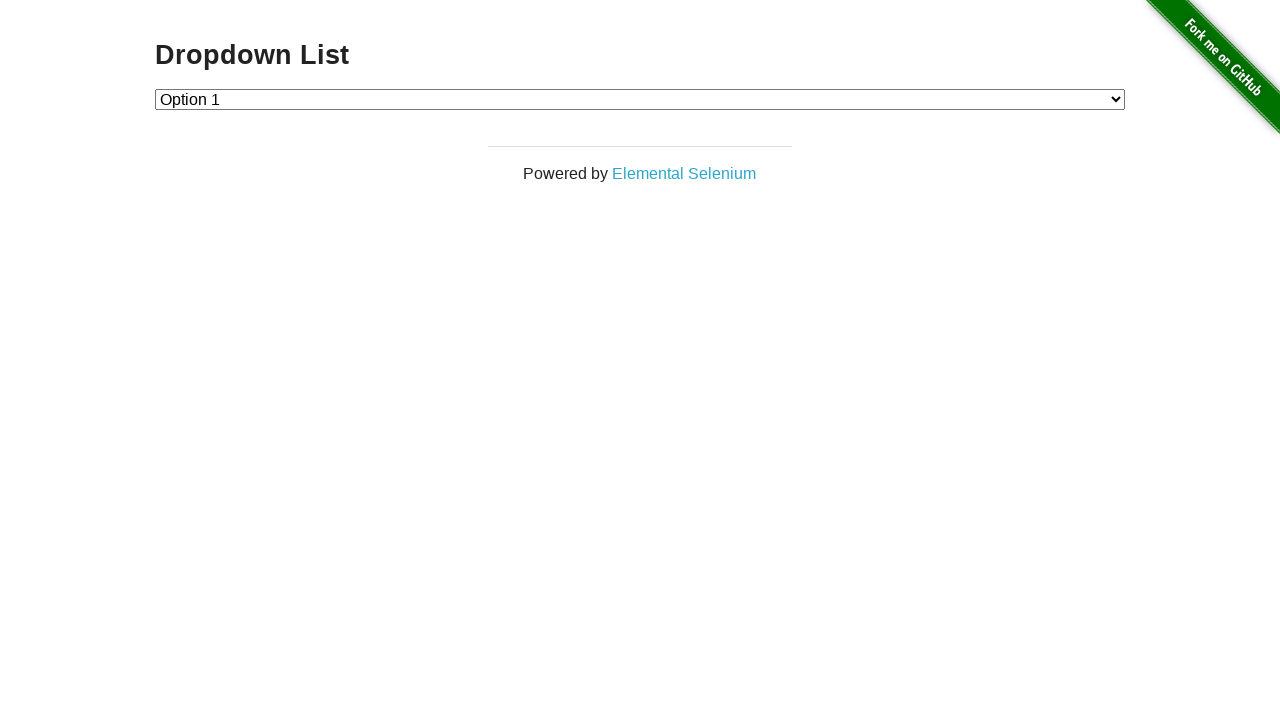

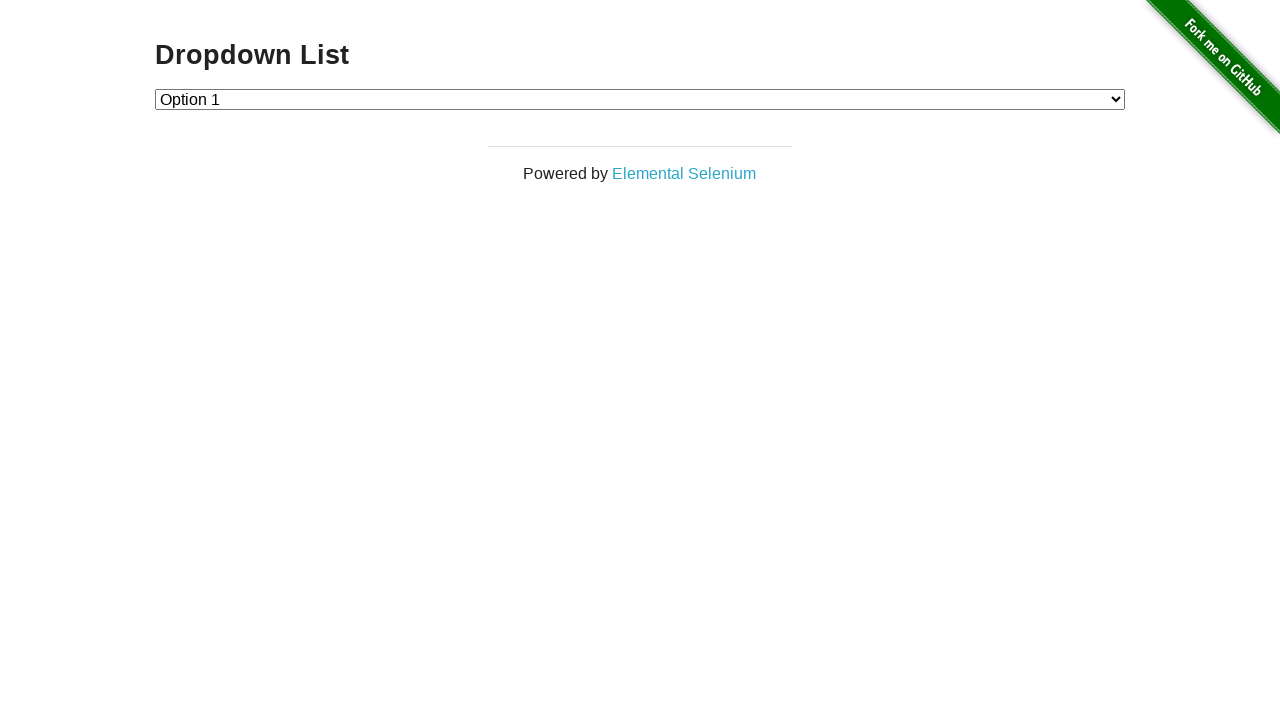